Tests various dropdown and select functionality on a form page by selecting UI automation tool, country, verifying city options, choosing course, language, and numeric values

Starting URL: https://www.leafground.com/select.xhtml

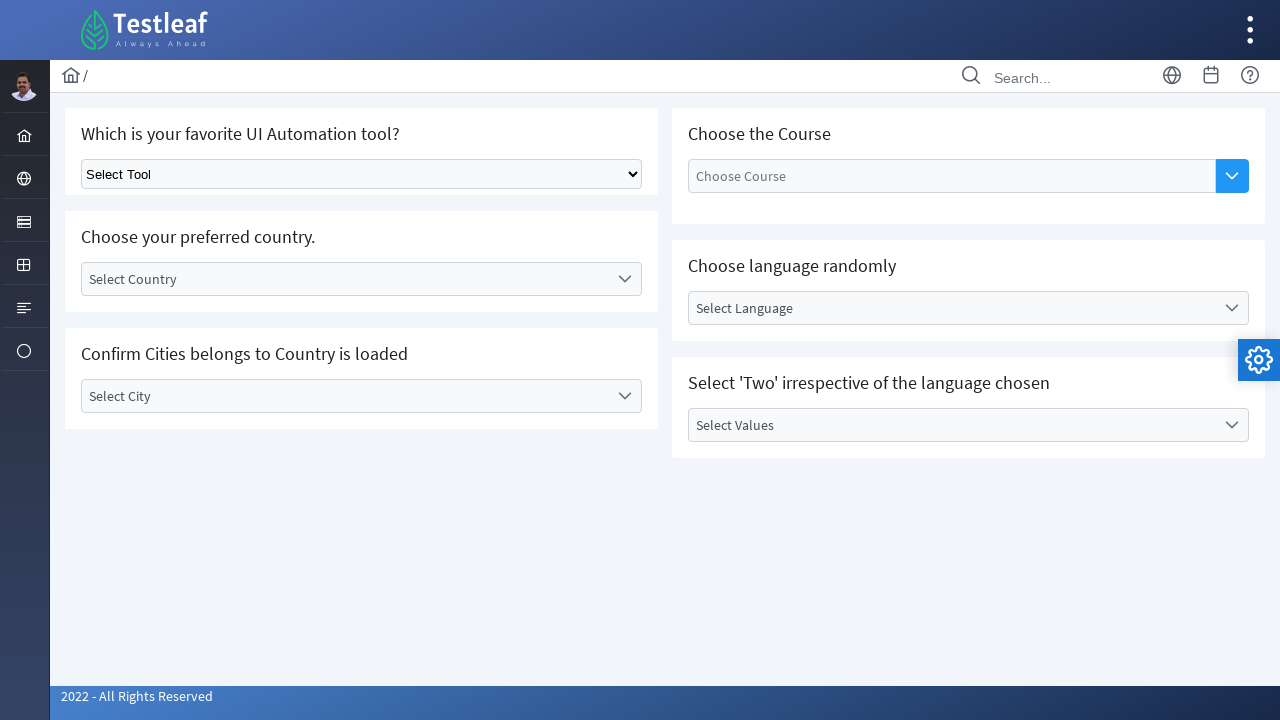

Selected 'Selenium' from UI Automation tool dropdown on select.ui-selectonemenu
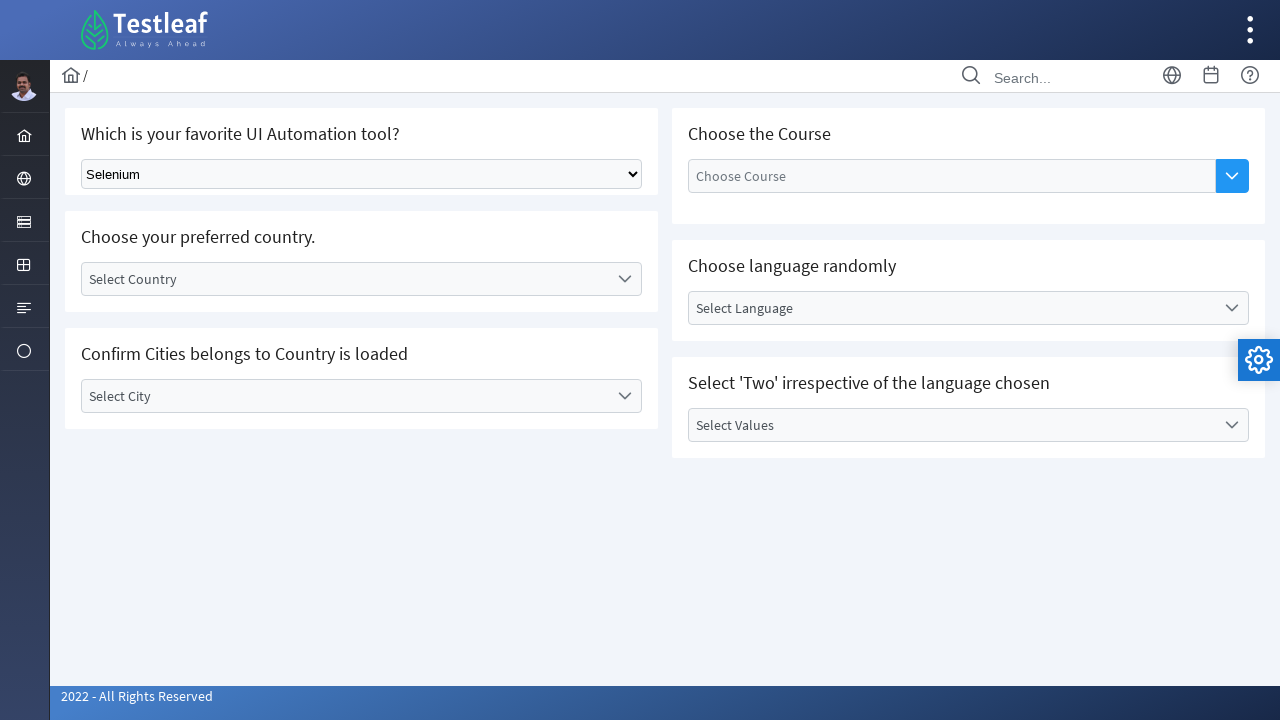

Clicked on Country label to open dropdown at (345, 279) on xpath=//label[contains(text(),'Country')]
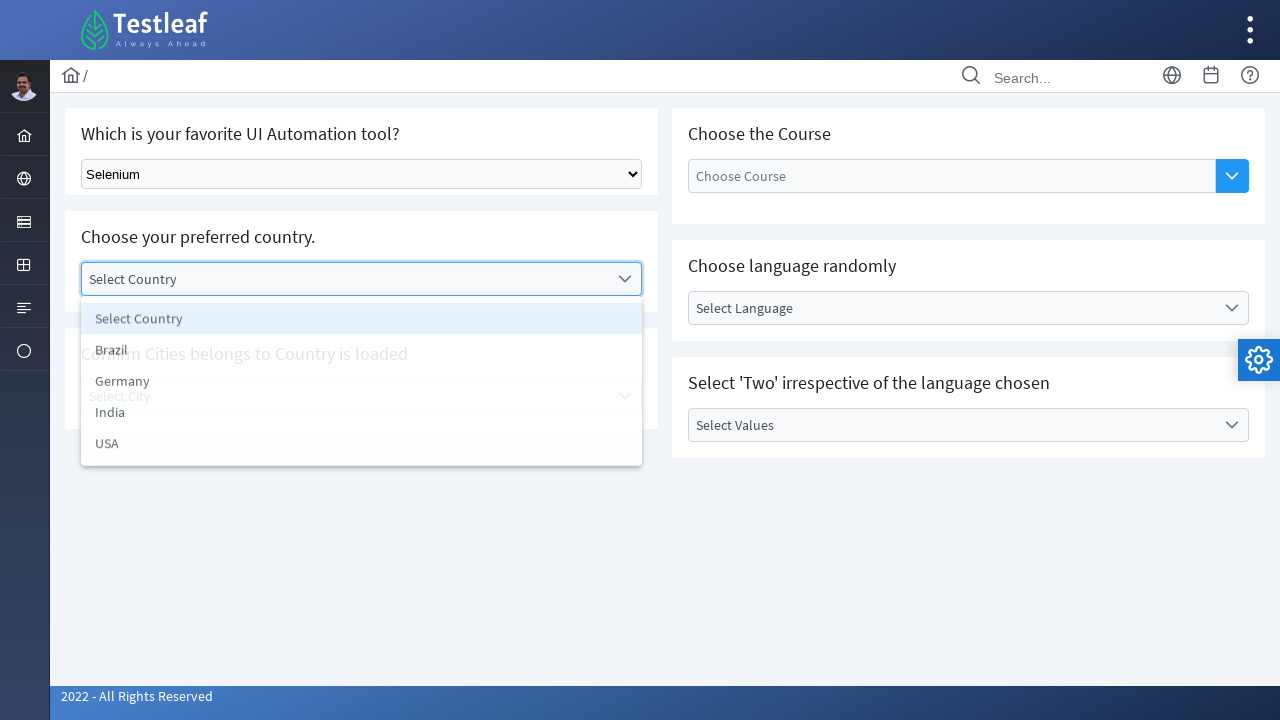

Selected 'India' from country dropdown at (362, 415) on xpath=//li[contains(text(),'India')]
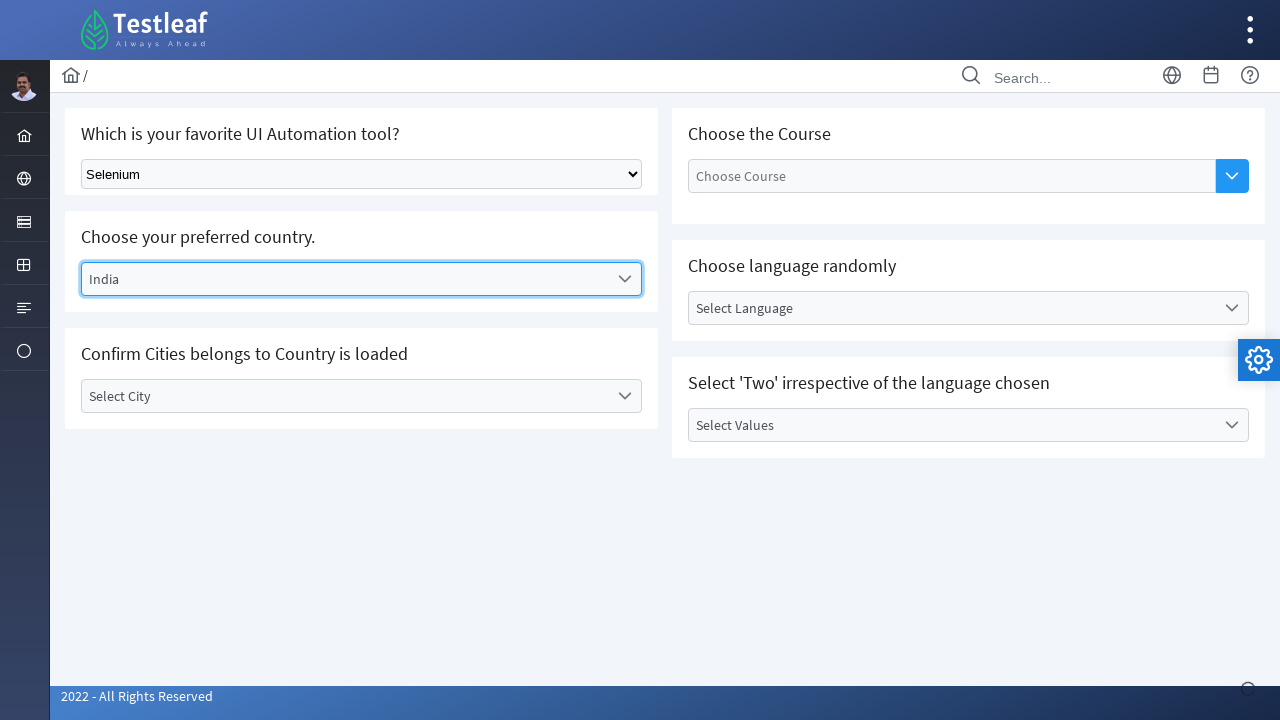

Waited 3 seconds for cities to load
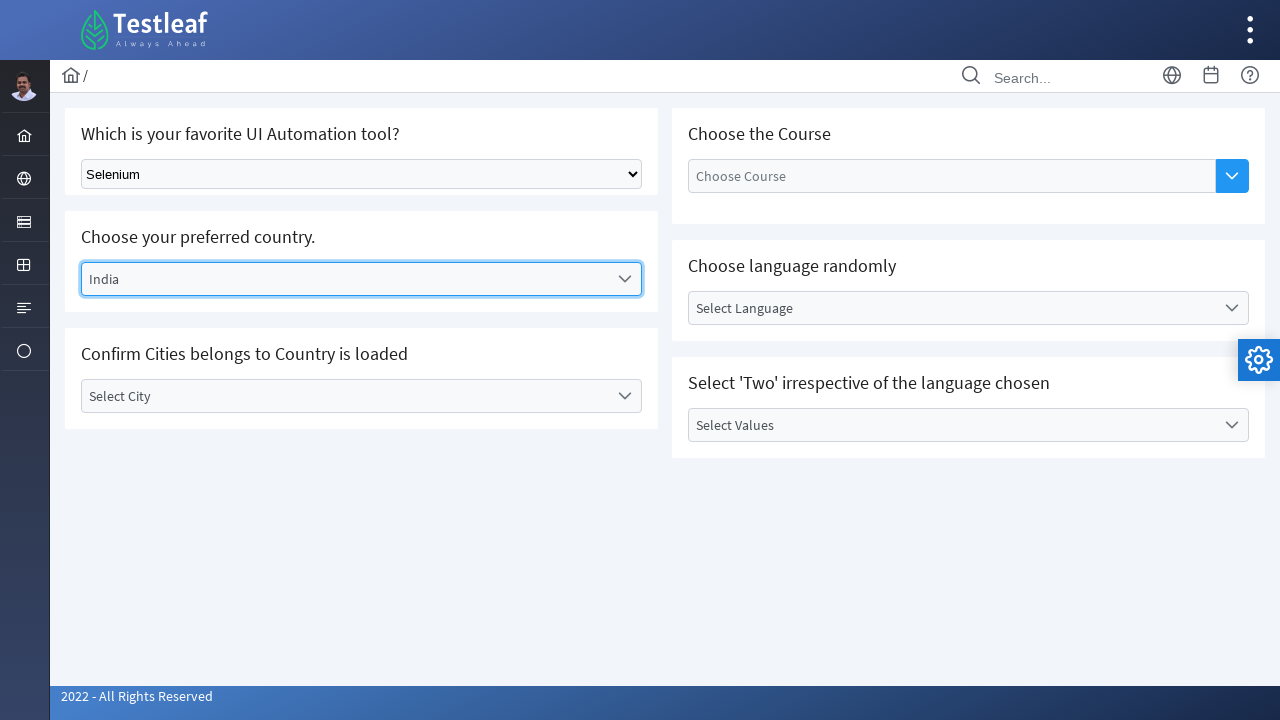

Clicked on City label to open dropdown at (345, 396) on xpath=//label[contains(text(),'City')]
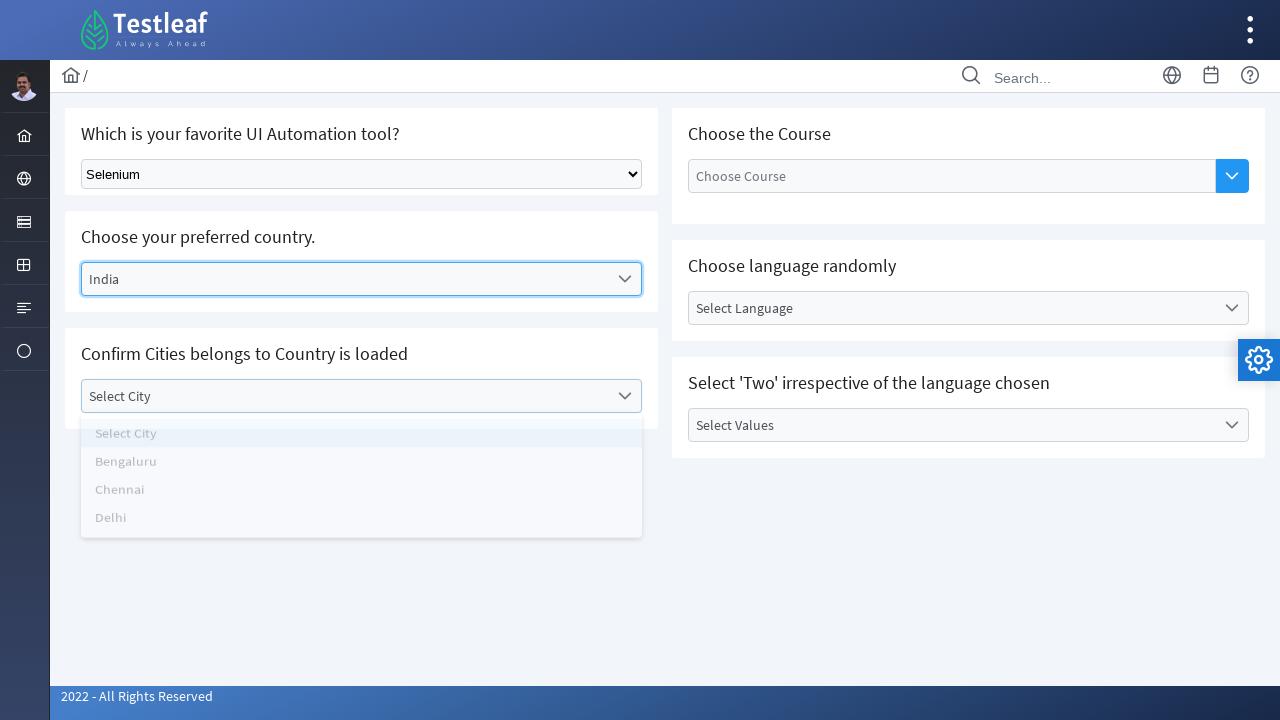

Located all city elements in dropdown
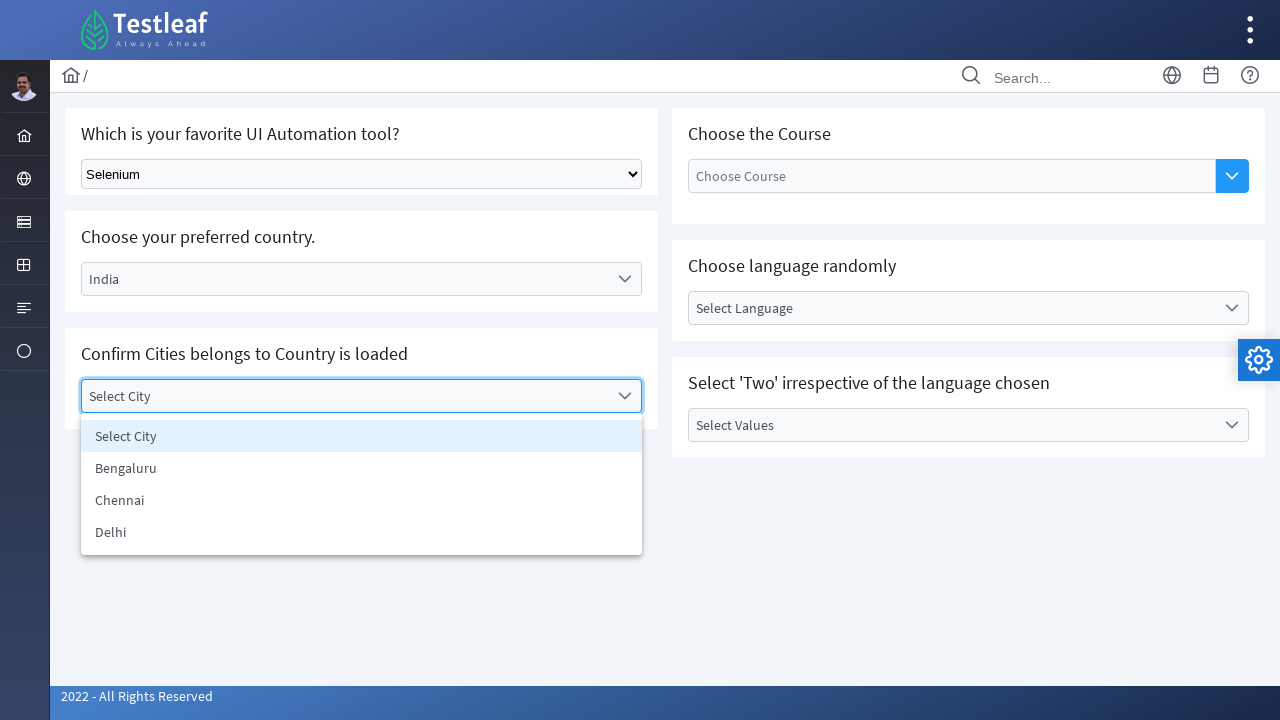

Extracted city names from dropdown elements
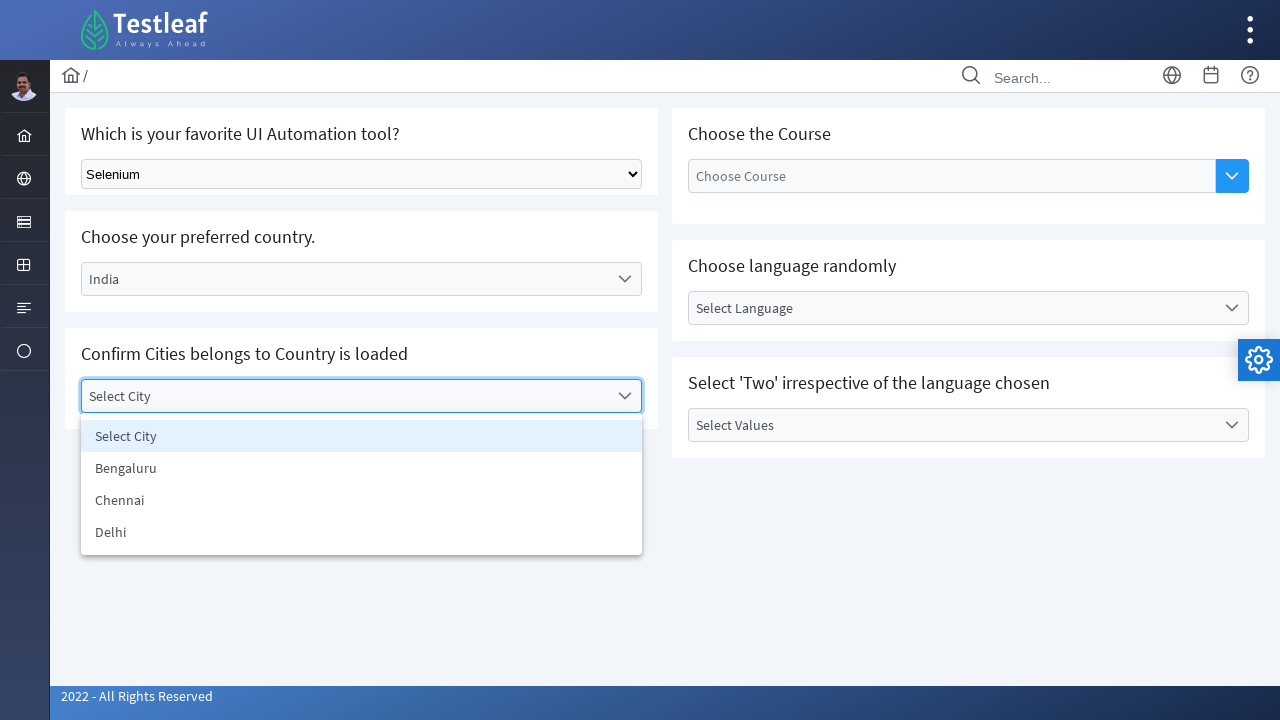

Verified 'Chennai' is present in city options for India
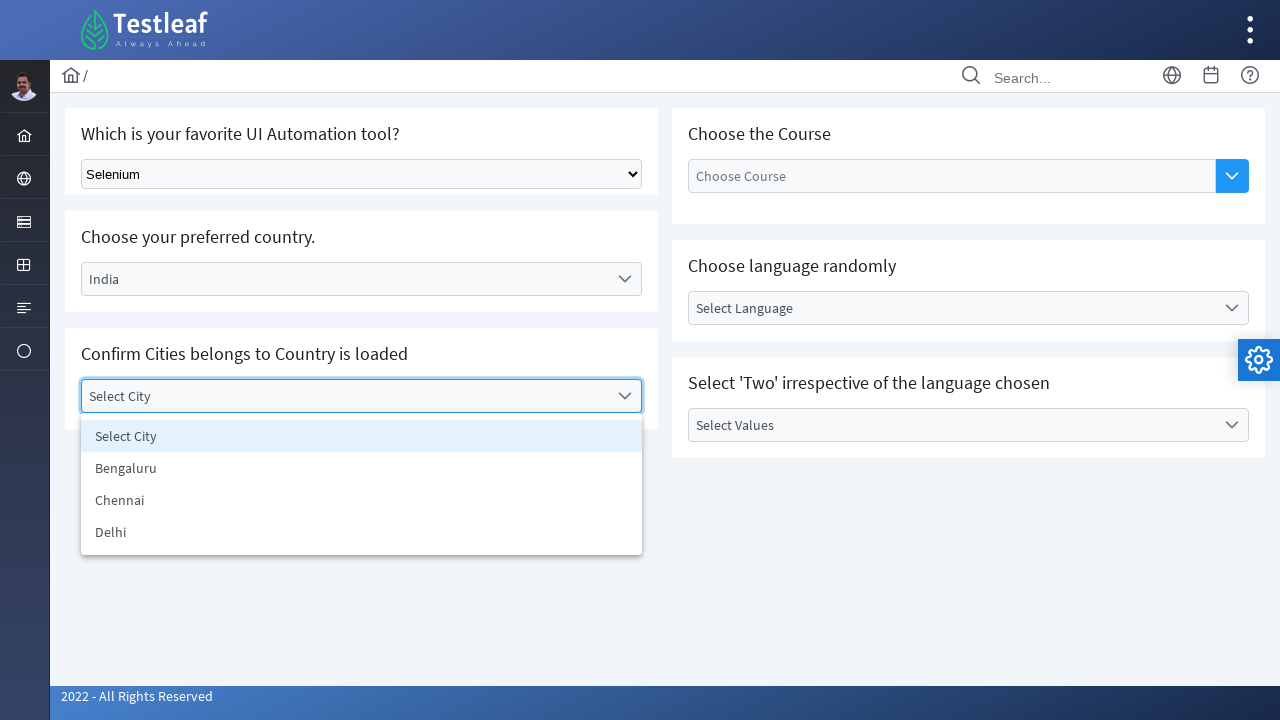

Clicked on Course dropdown toggle button at (1232, 176) on xpath=//span[@class='ui-button-icon-primary ui-icon ui-icon-triangle-1-s']
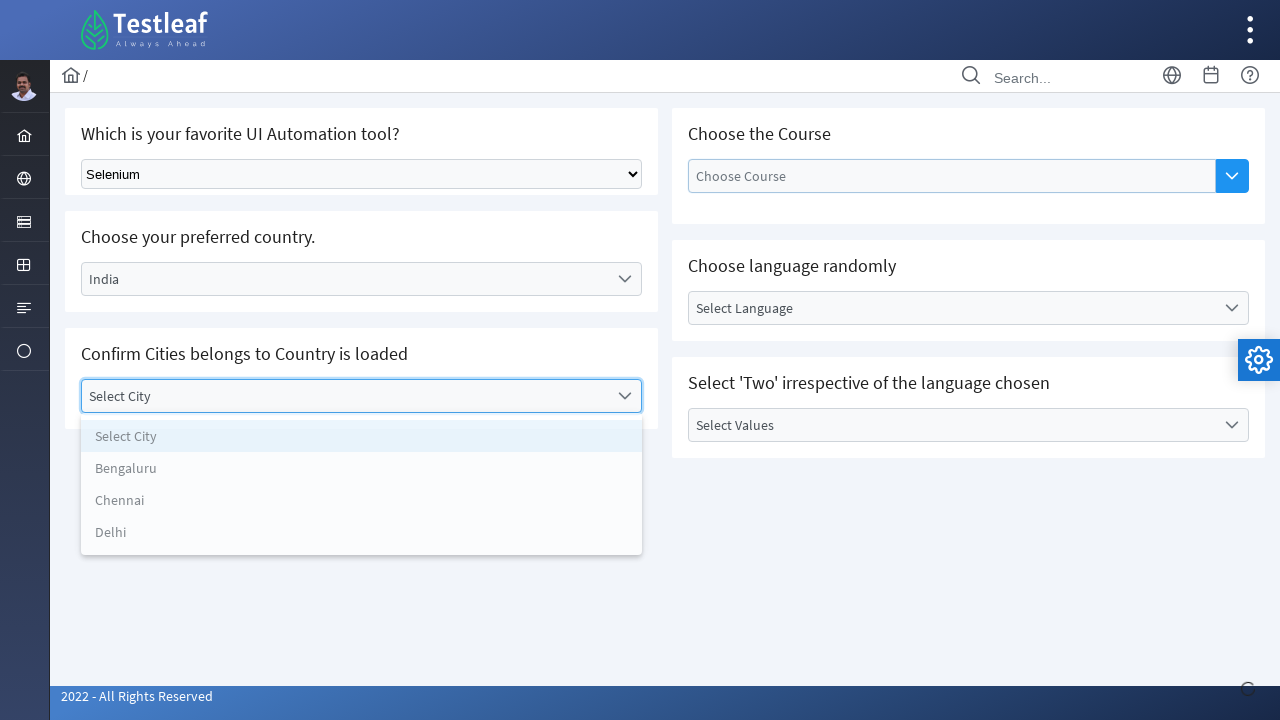

Selected 'Selenium WebDriver' from course dropdown at (952, 295) on xpath=//li[text()='Selenium WebDriver']
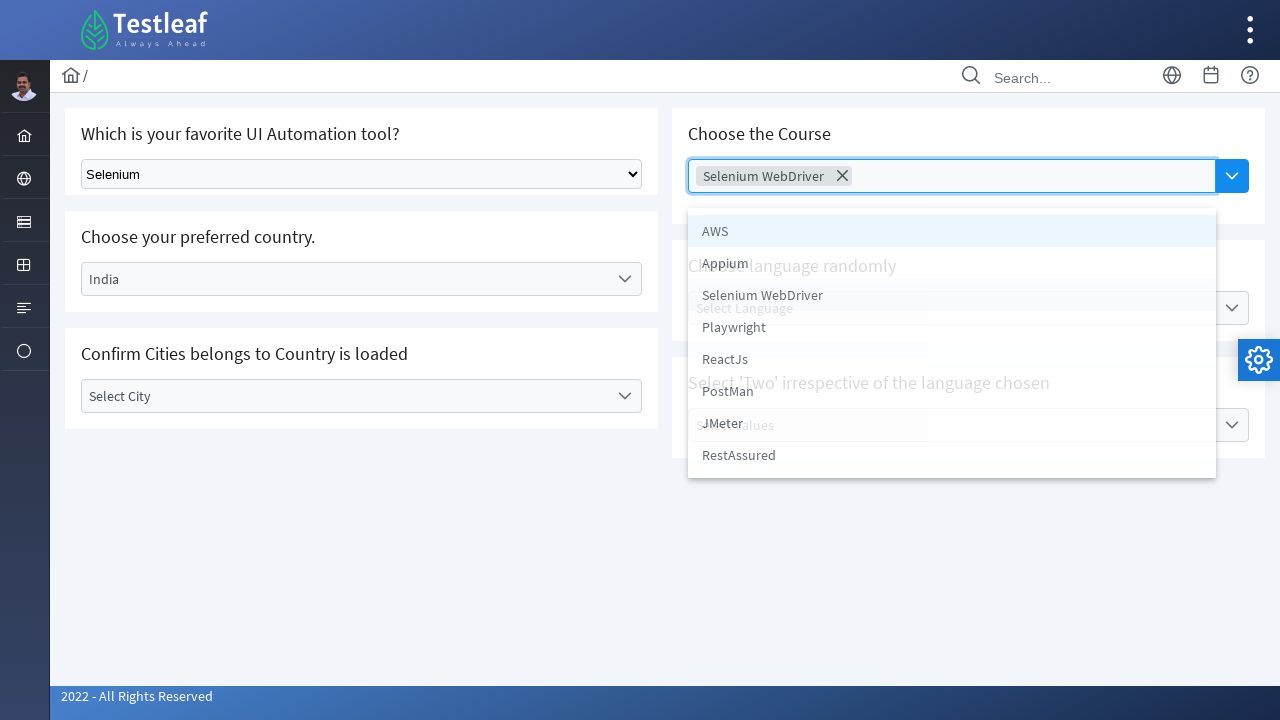

Clicked on Language label to open dropdown at (952, 308) on xpath=//label[contains(text(),'Language')]
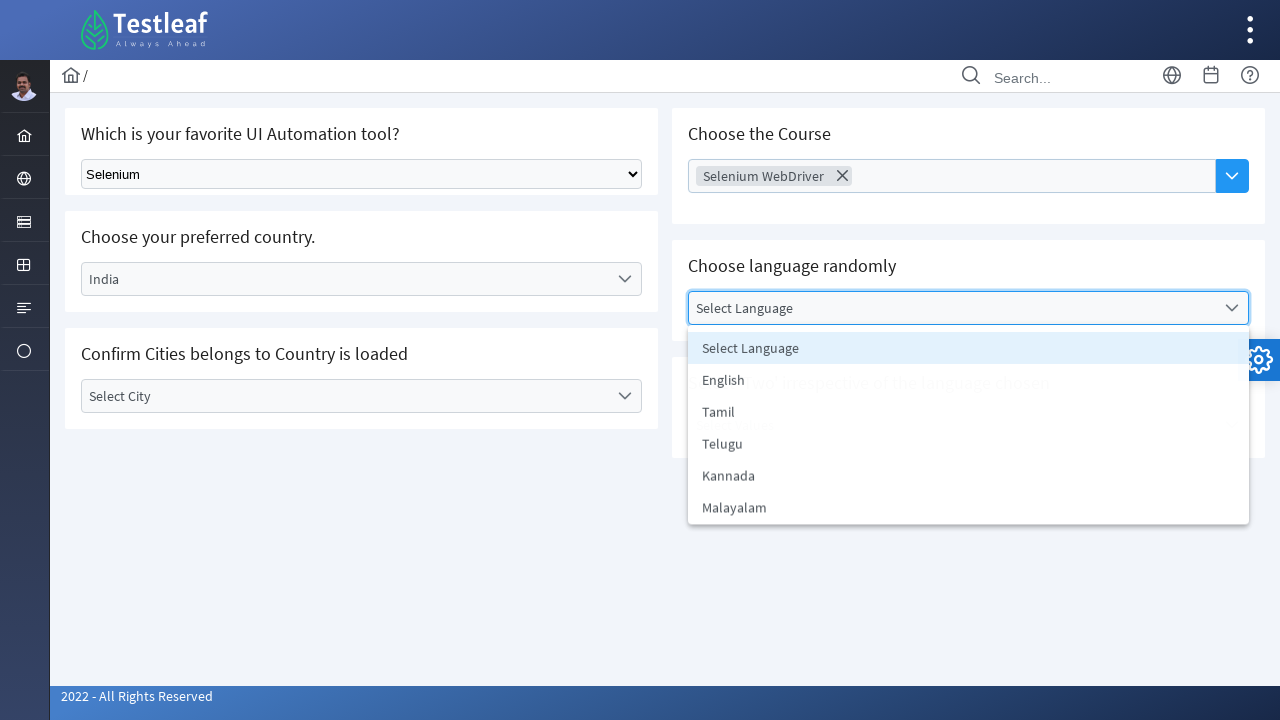

Selected 'English' from language dropdown at (968, 380) on xpath=//li[text()='English']
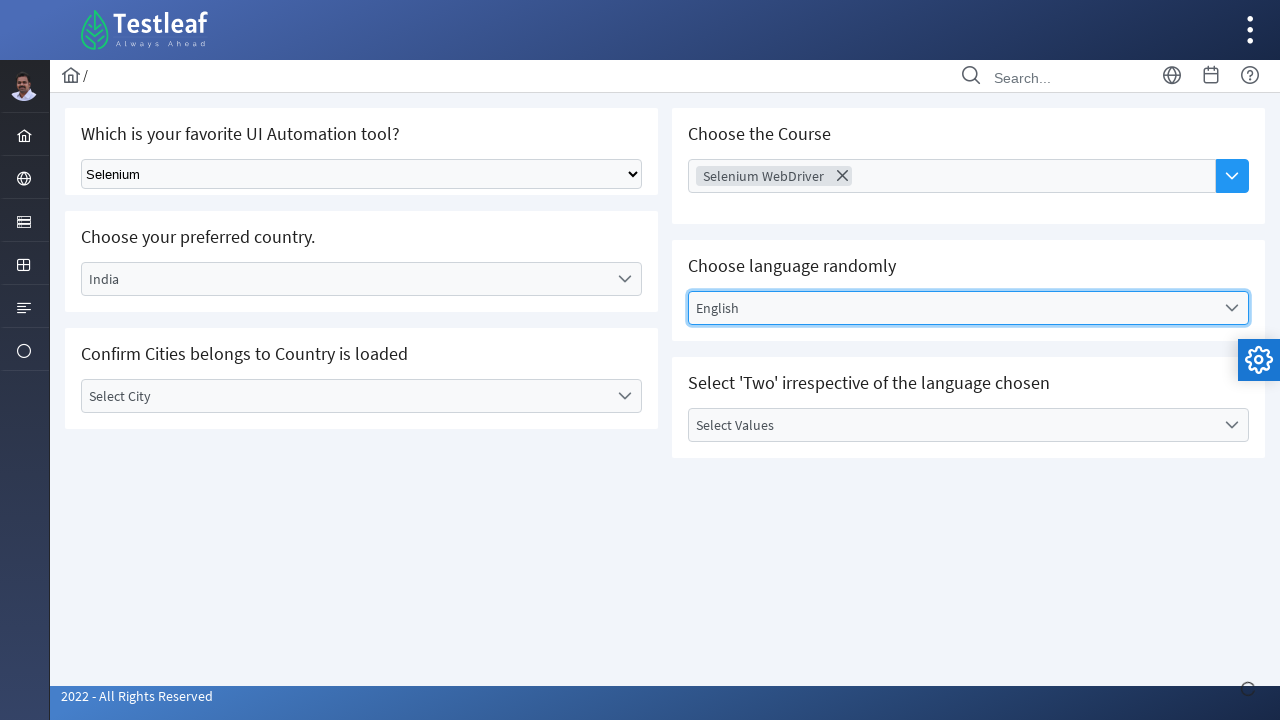

Waited 3 seconds for values dropdown to be ready
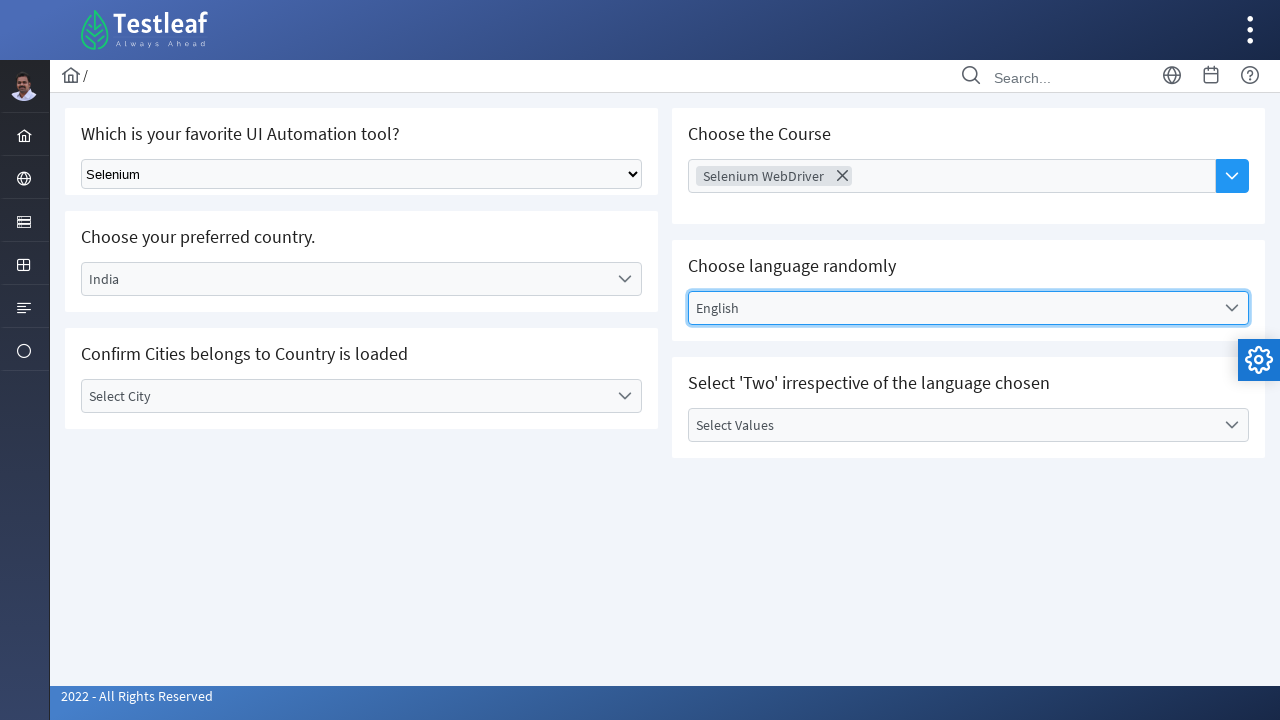

Clicked on Values label to open dropdown at (952, 425) on xpath=//label[contains(text(),'Values')]
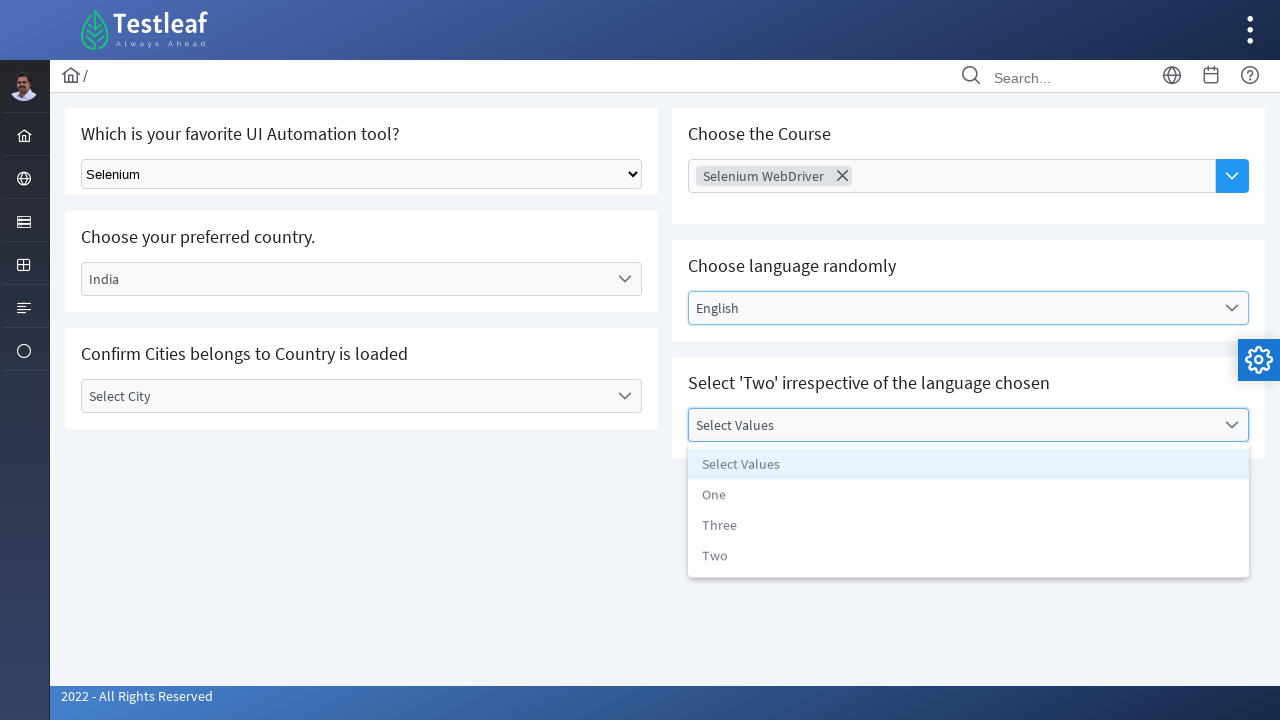

Located all numeric value elements in dropdown
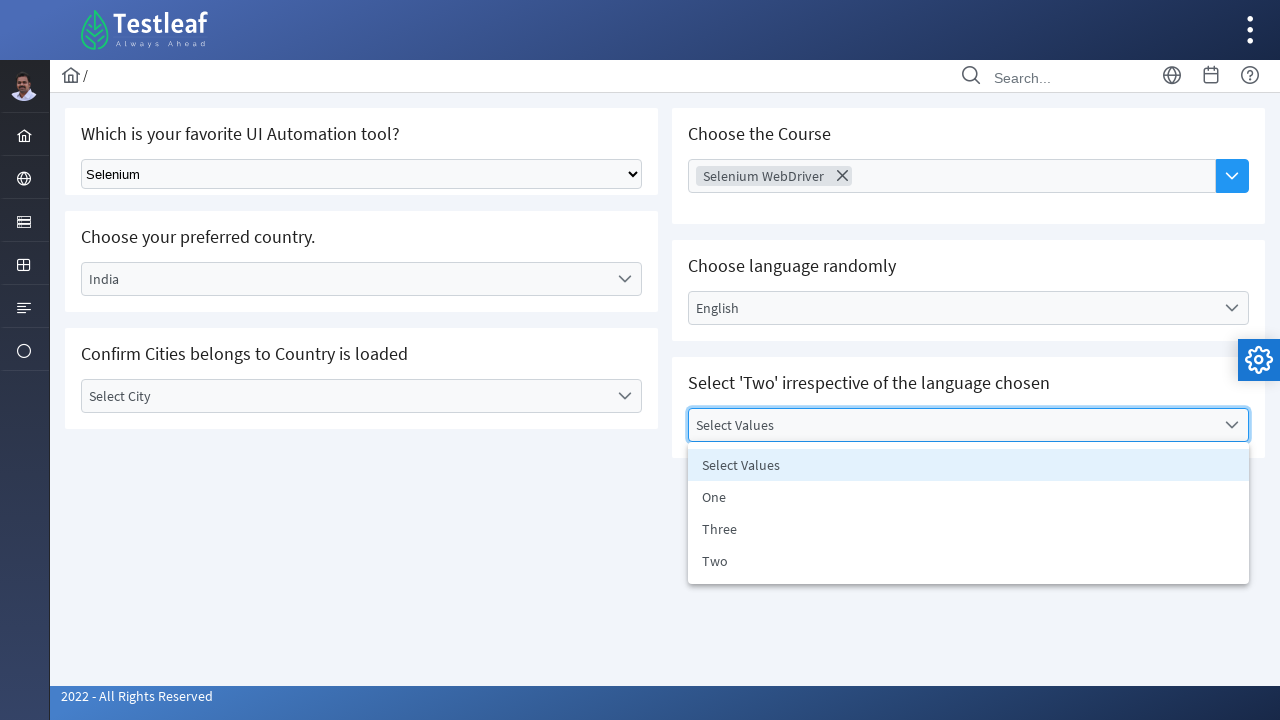

Selected 'Two' from values dropdown at (968, 561) on xpath=//li[contains(text(),'Values')]/following-sibling::li >> nth=2
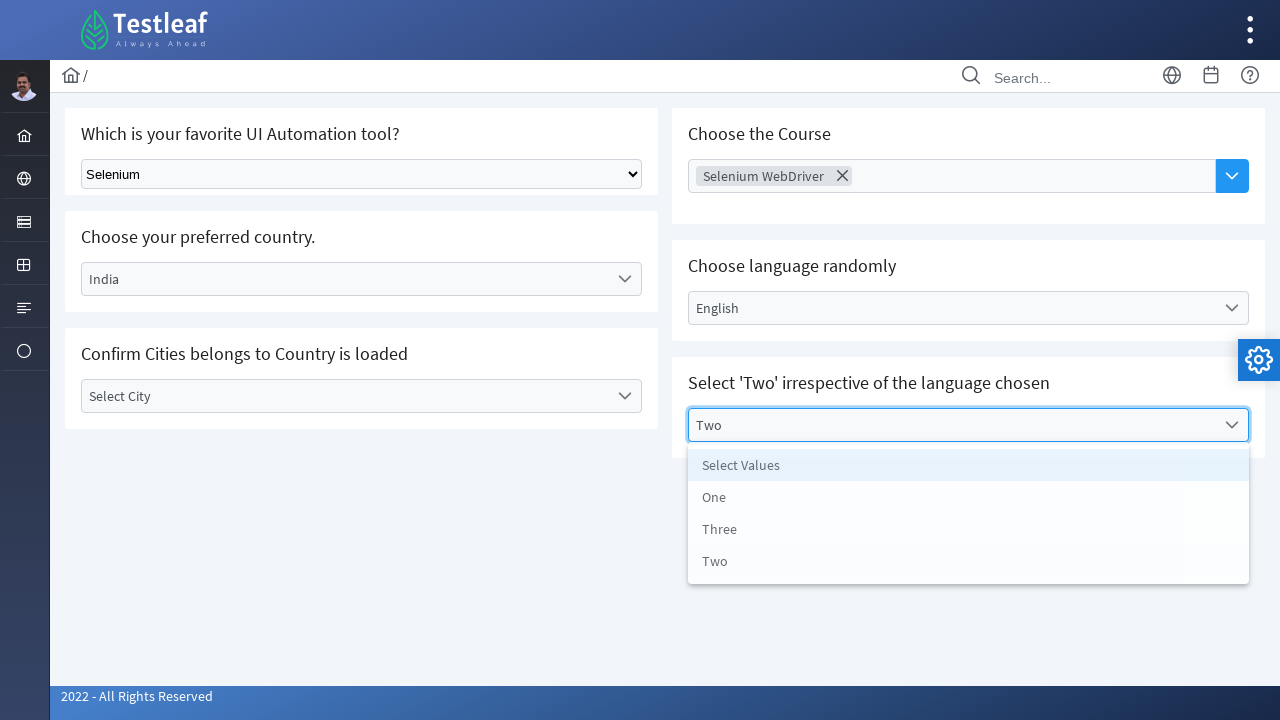

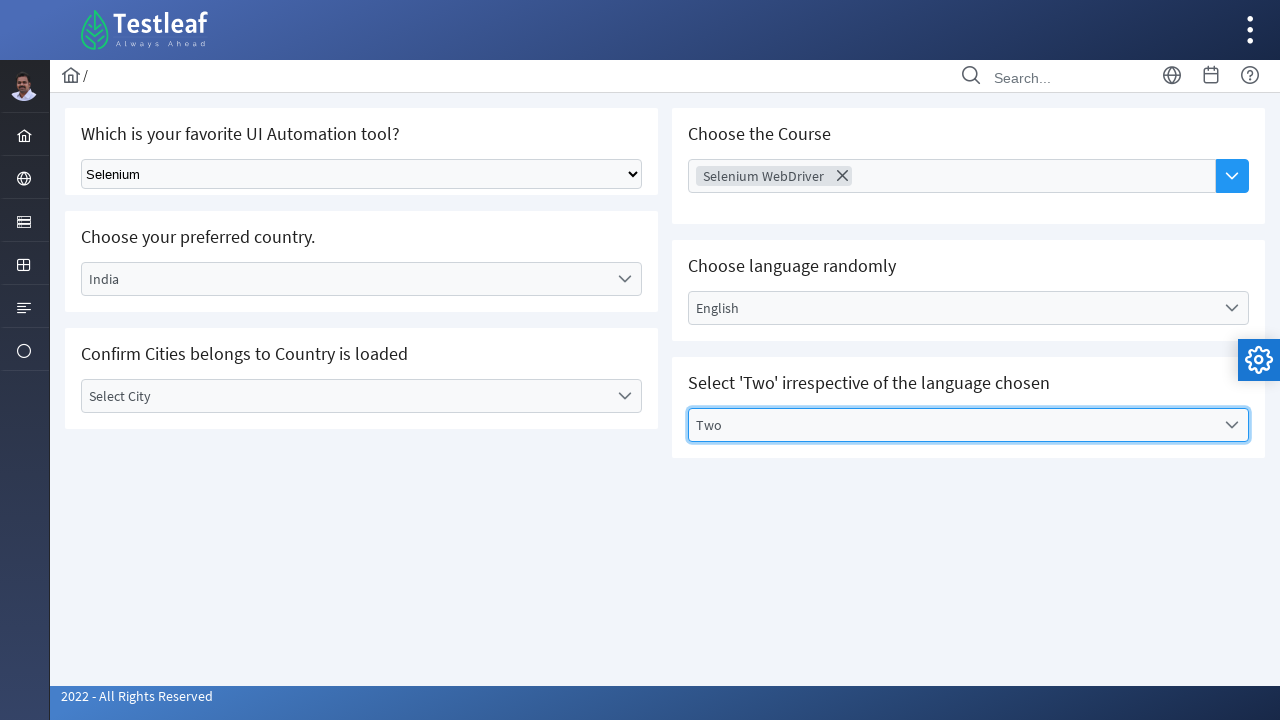